Navigates to VCTC Pune website and retrieves page information including URL, title, and window handle

Starting URL: https://vctcpune.com/

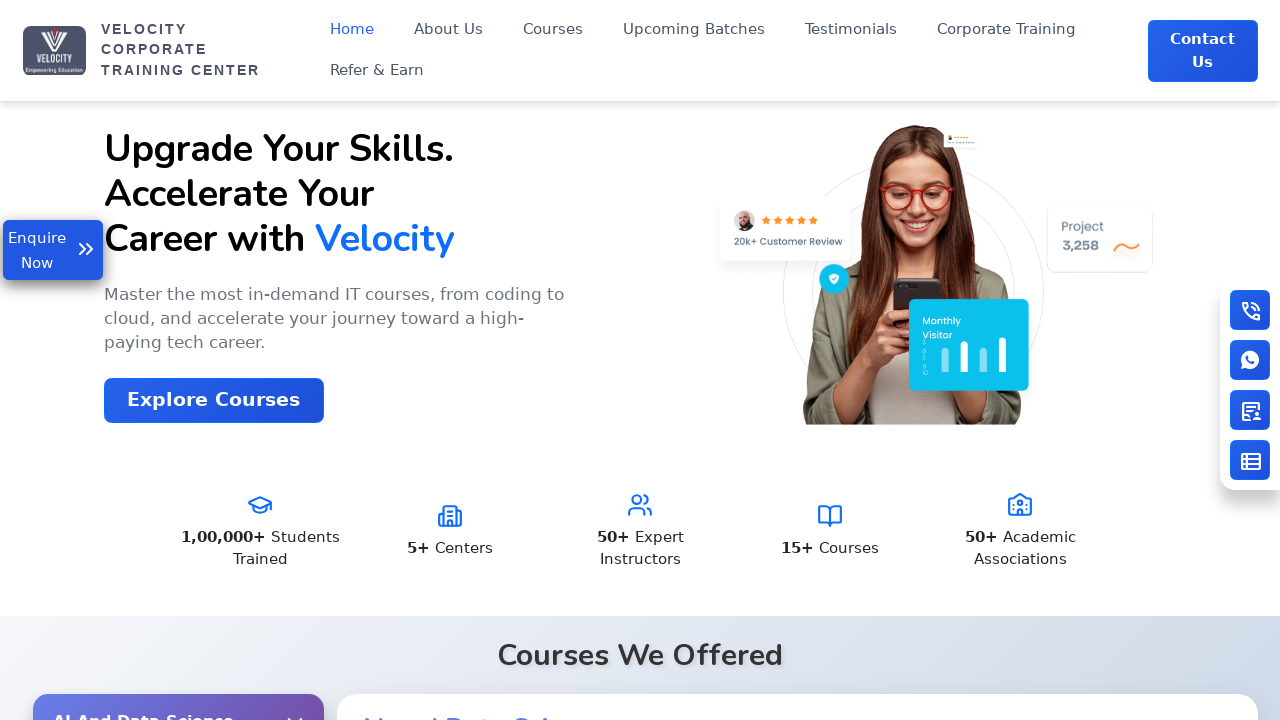

Retrieved current page URL
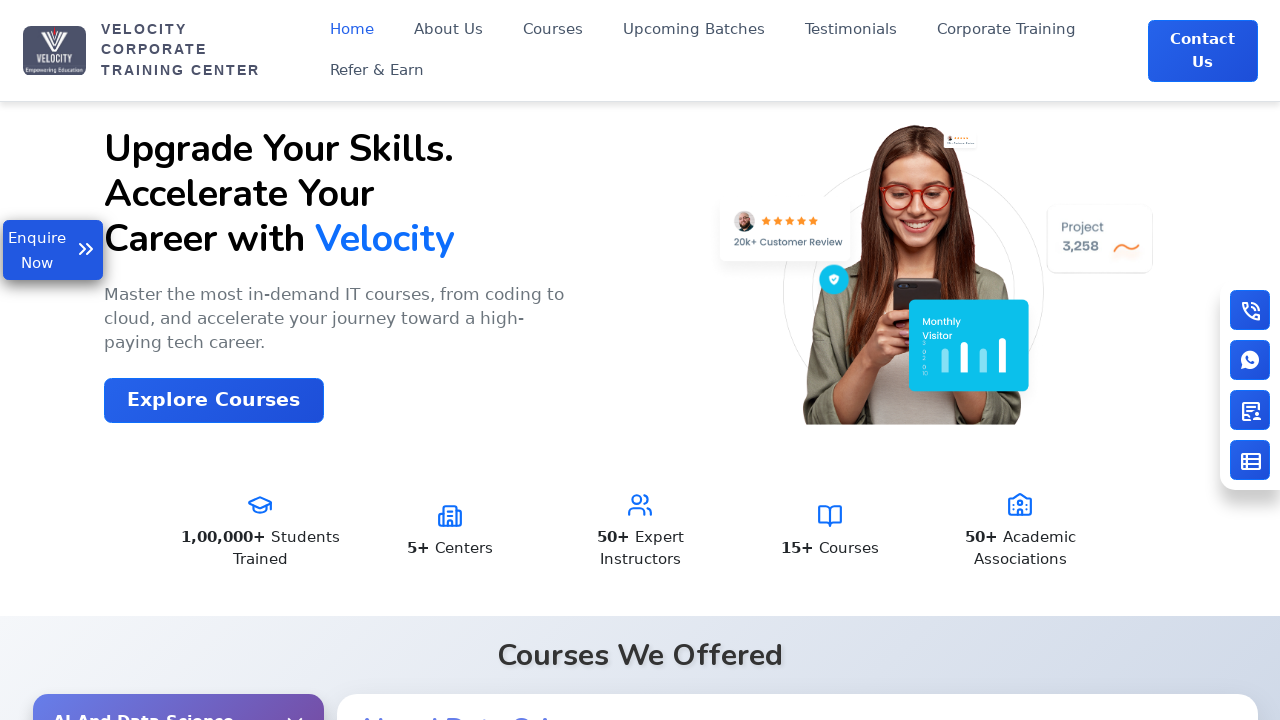

Retrieved page title
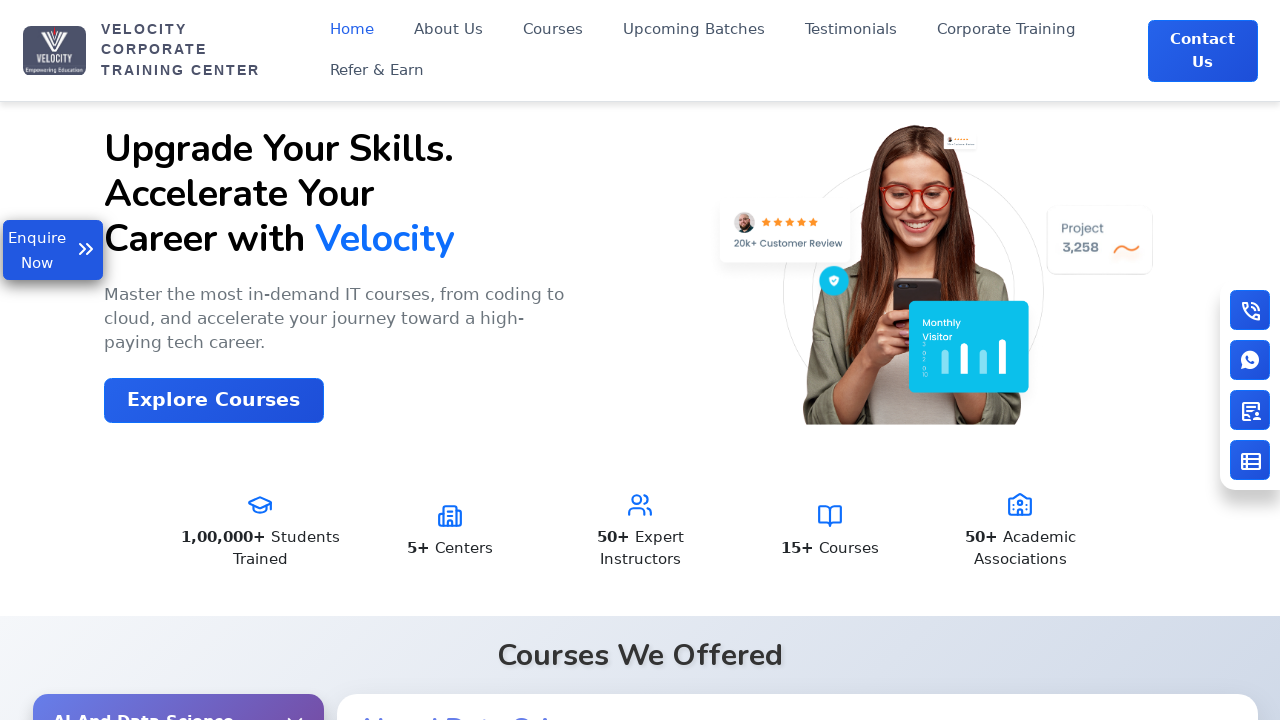

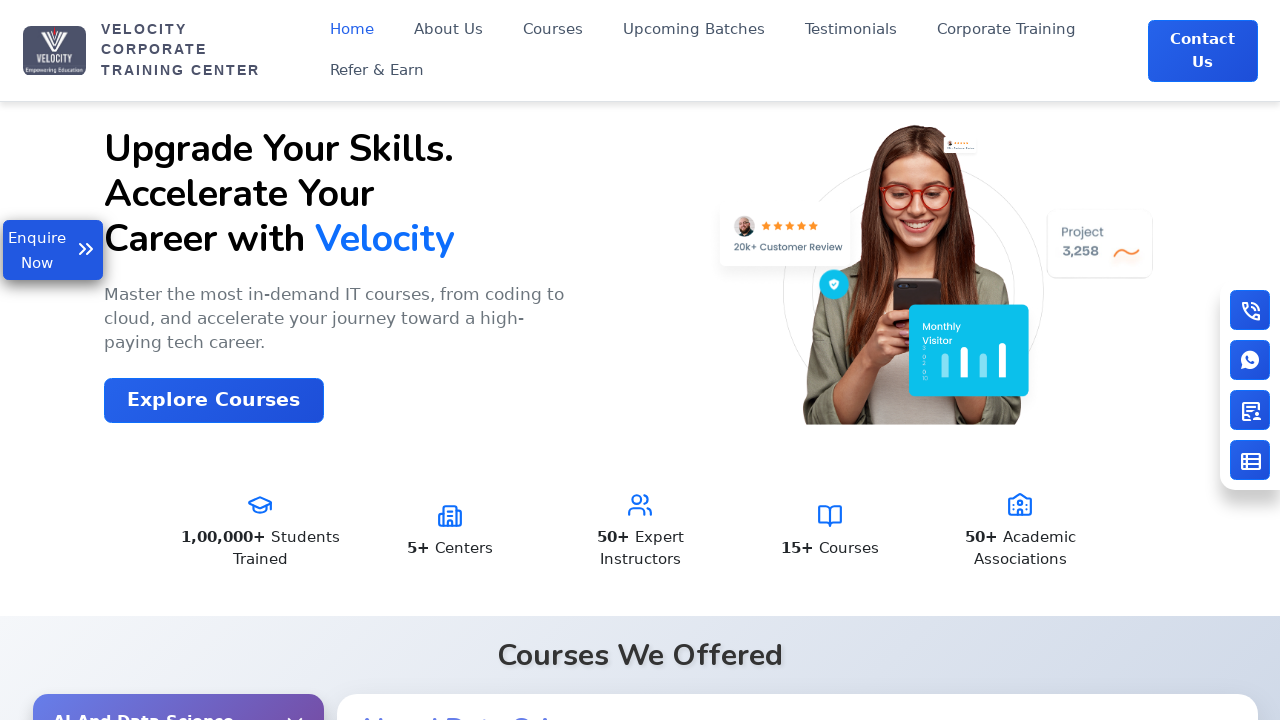